Tests various scrolling operations on a webpage including vertical and horizontal scrolling, and scrolling to specific elements

Starting URL: https://leafground.com/drag.xhtml

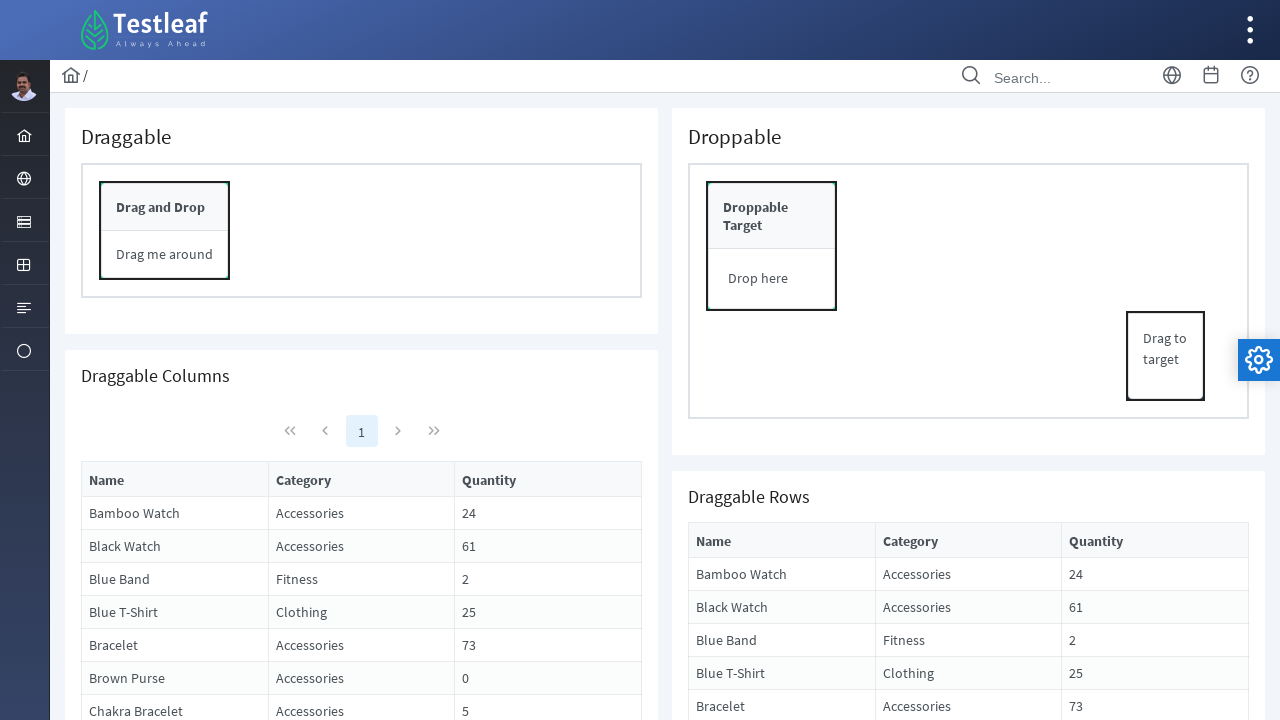

Scrolled down vertically by 750 pixels
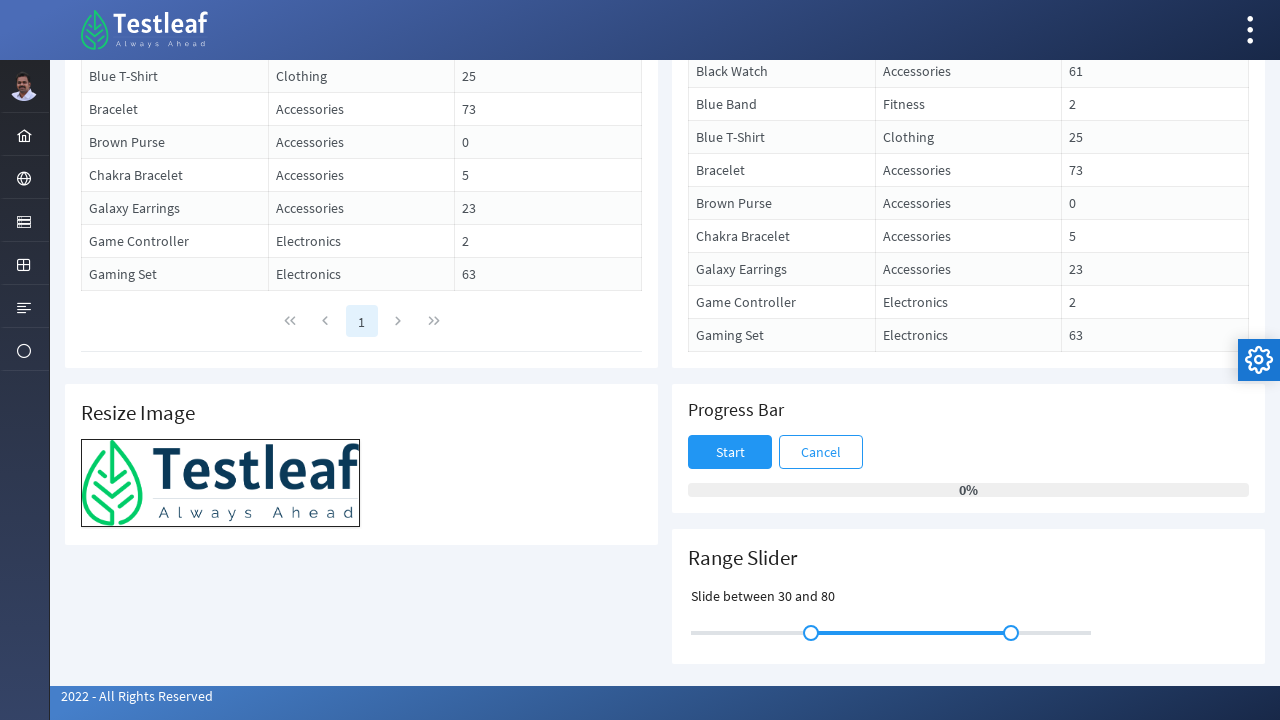

Waited 1000ms for scroll animation
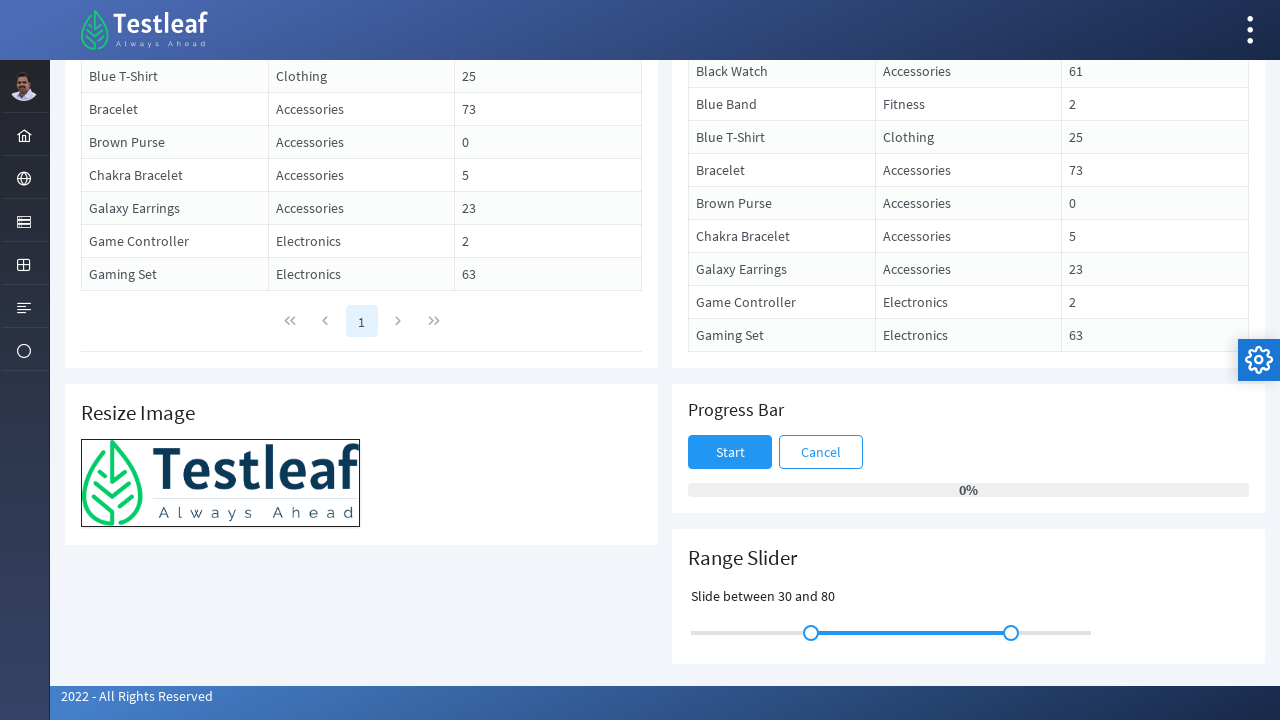

Scrolled up vertically by 250 pixels
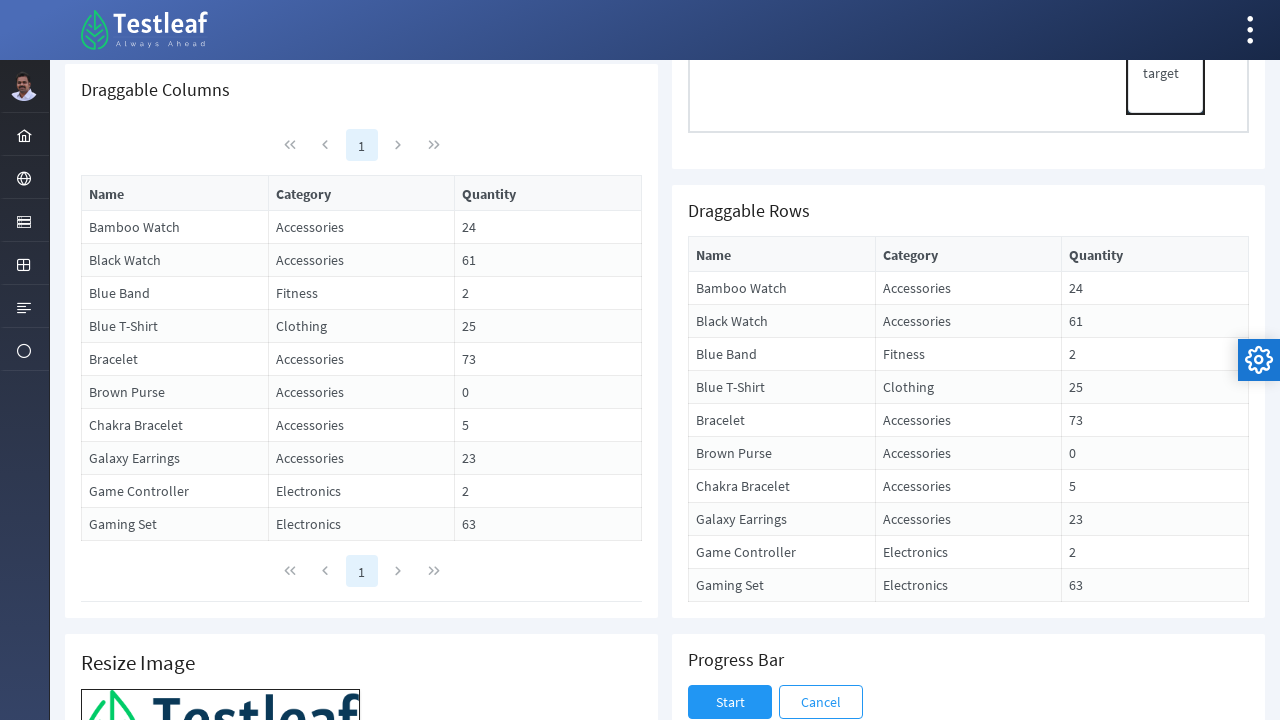

Scrolled right horizontally by 250 pixels
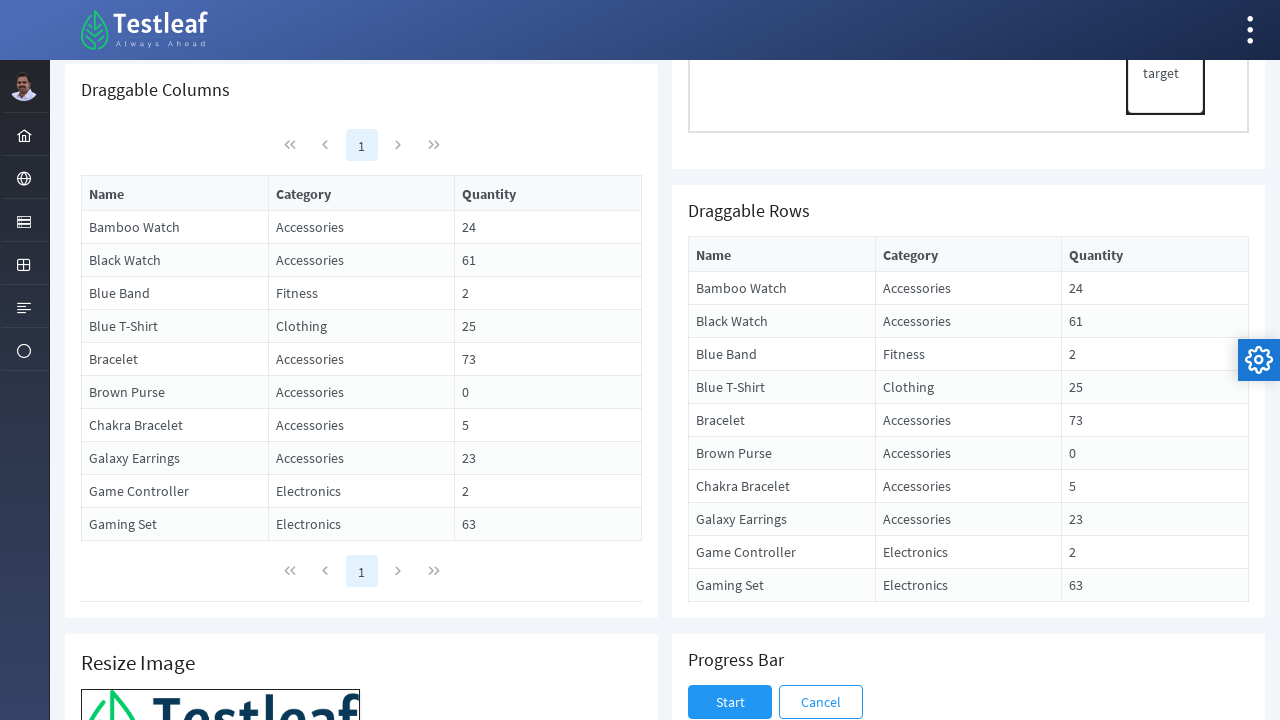

Waited 1000ms for scroll animation
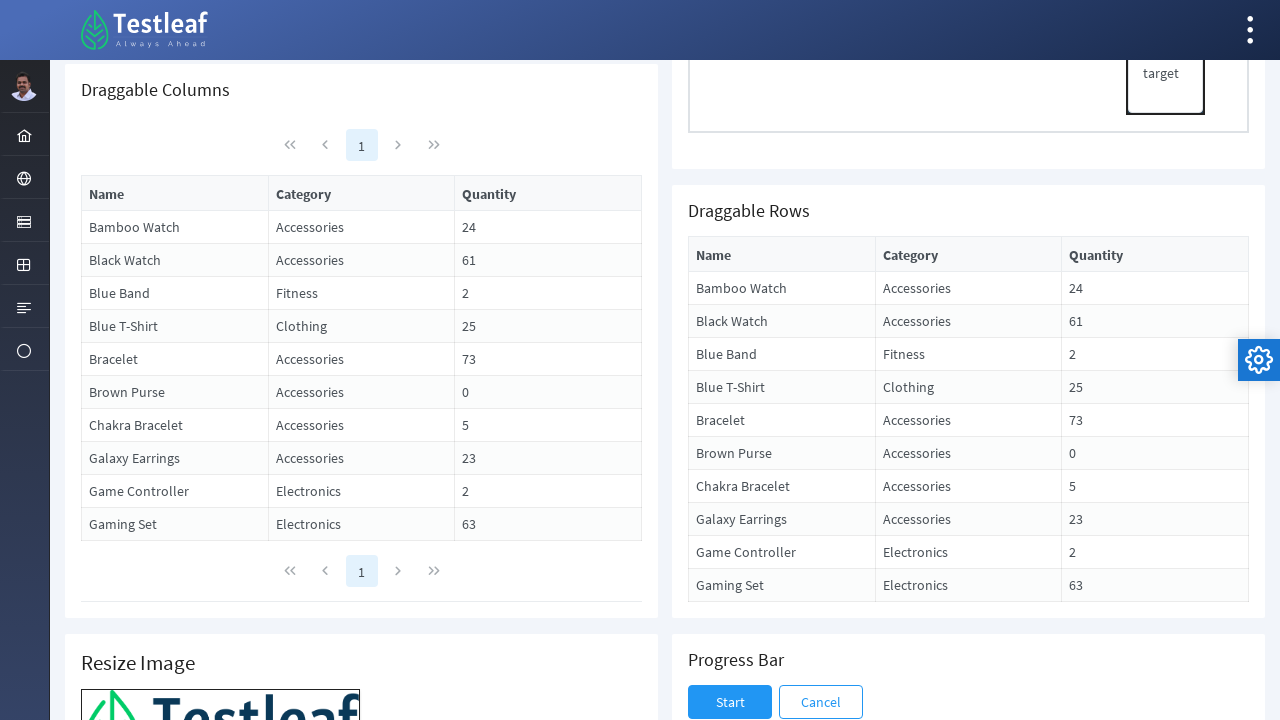

Scrolled left horizontally by 250 pixels
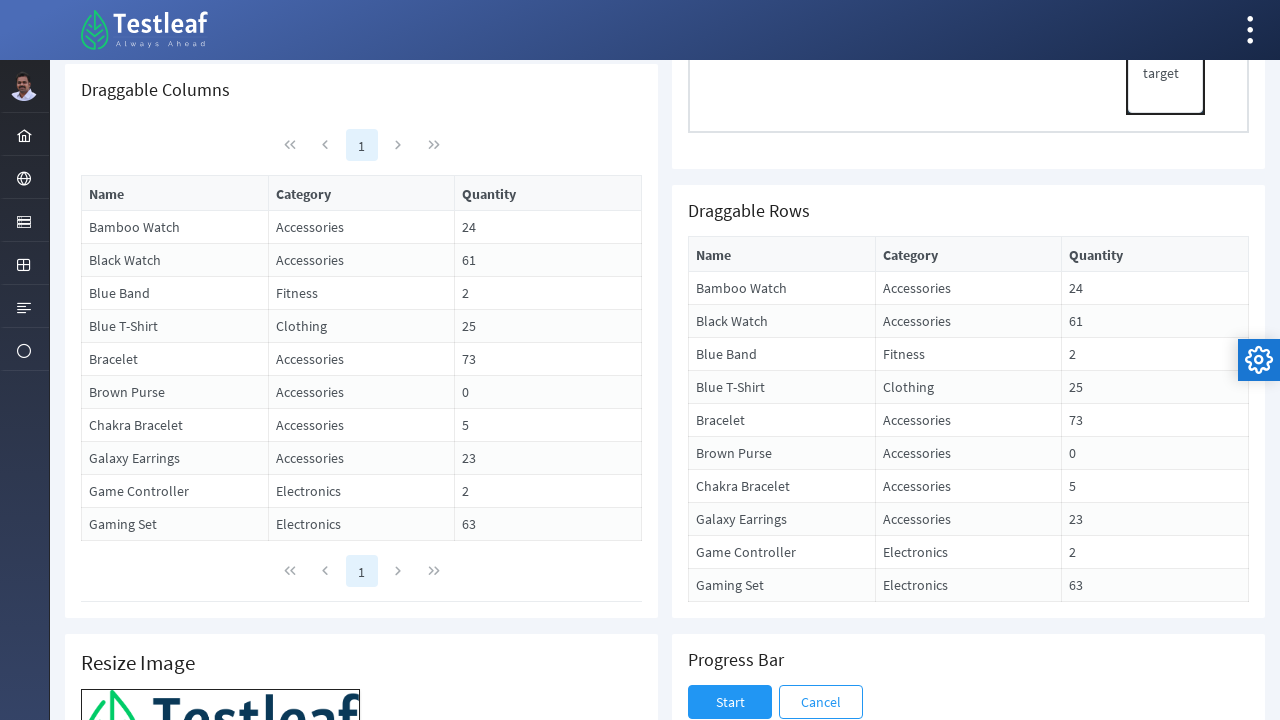

Scrolled to bottom of page
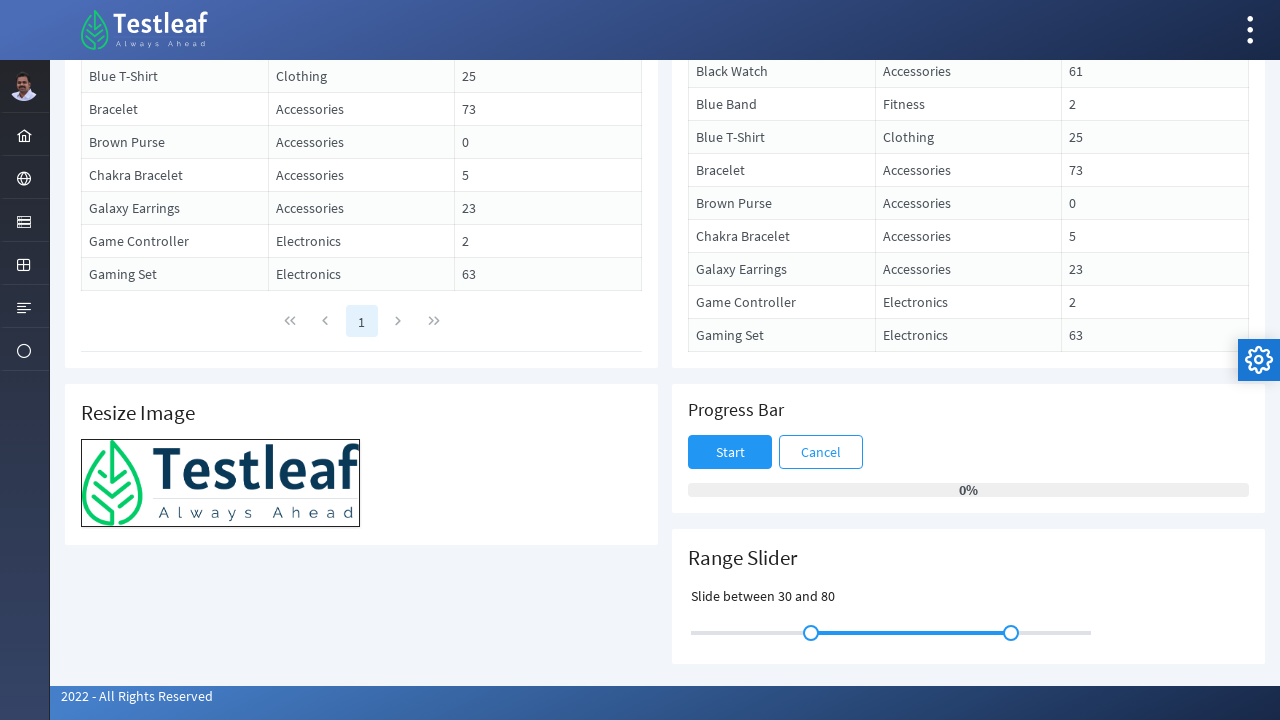

Scrolled to top of page
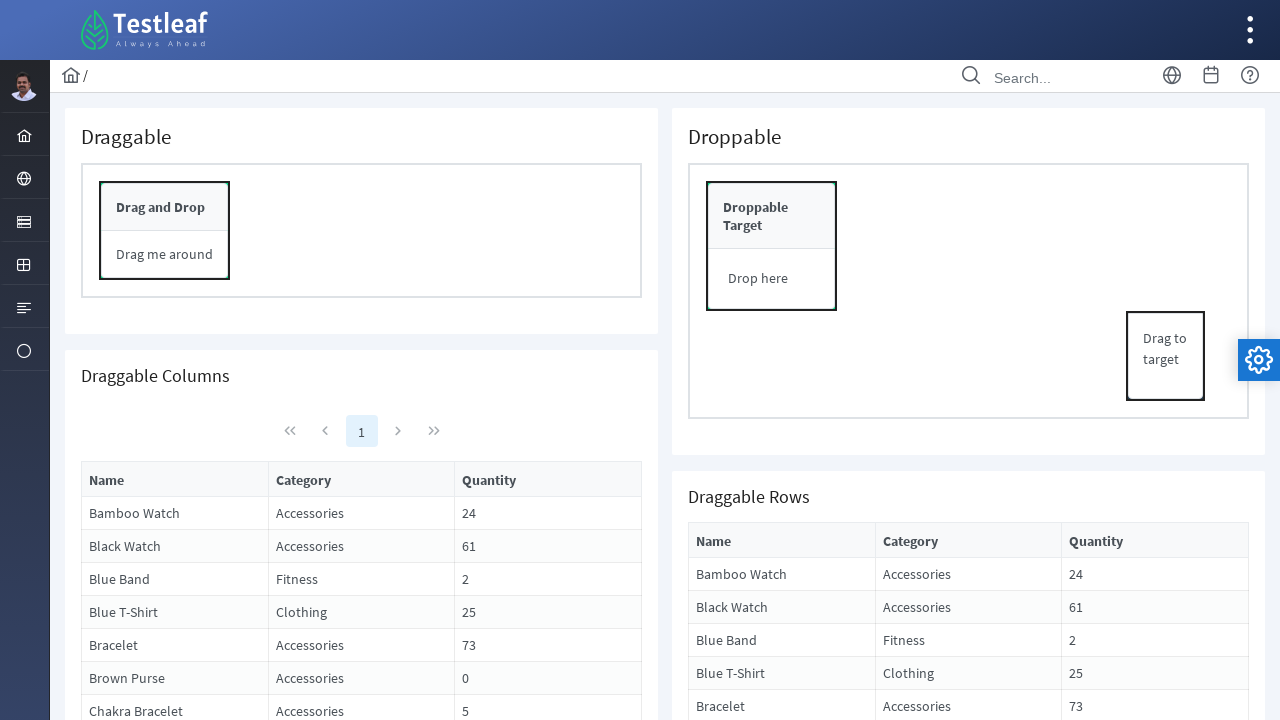

Waited 2000ms for scroll animation
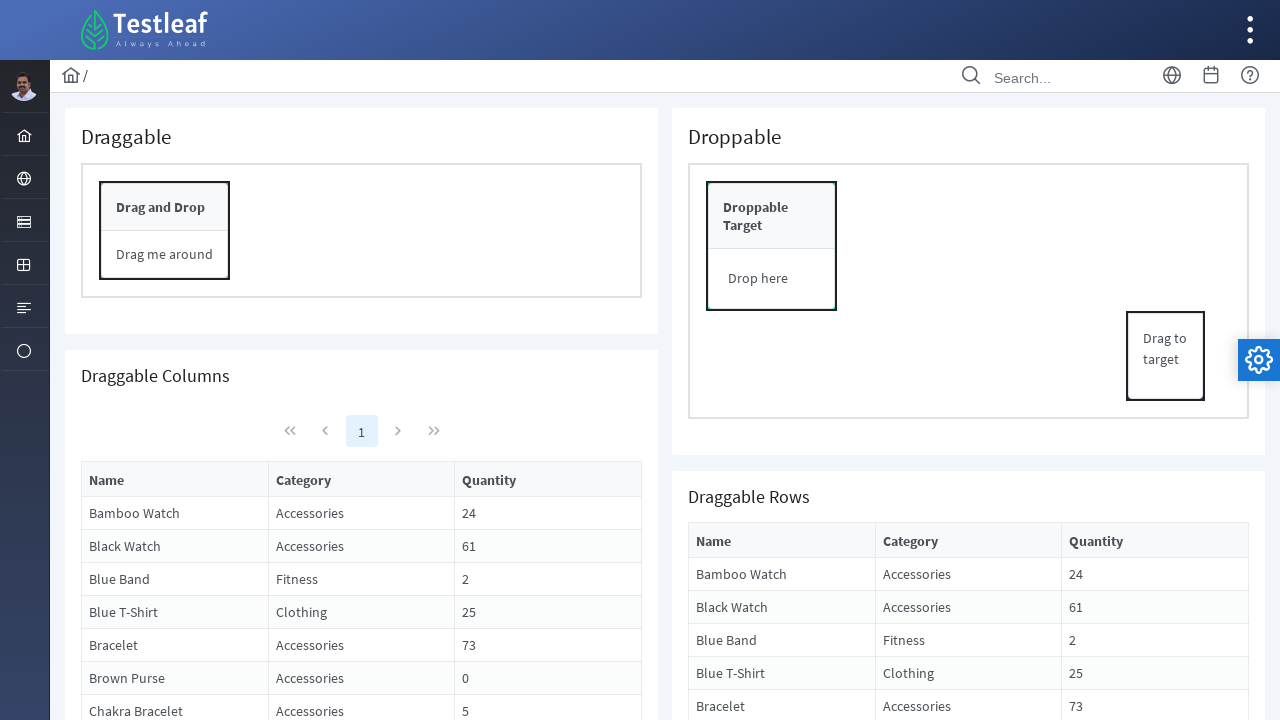

Located Start button element
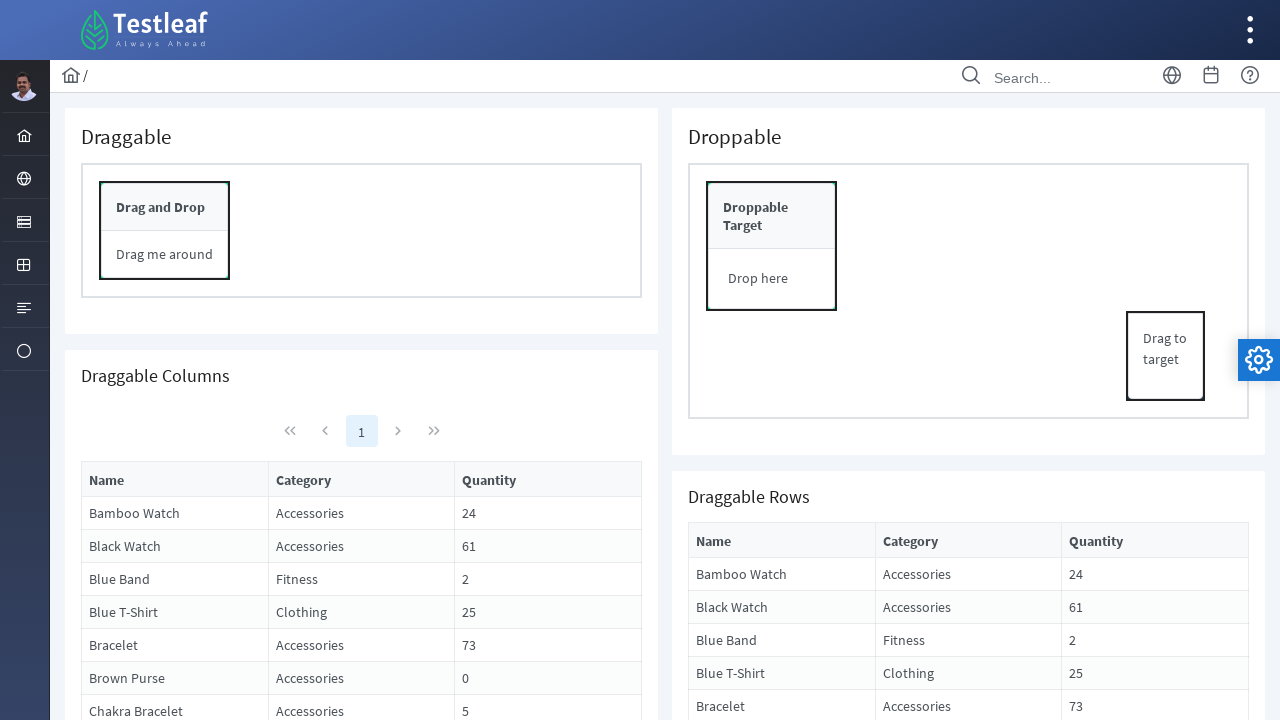

Scrolled Start button into view
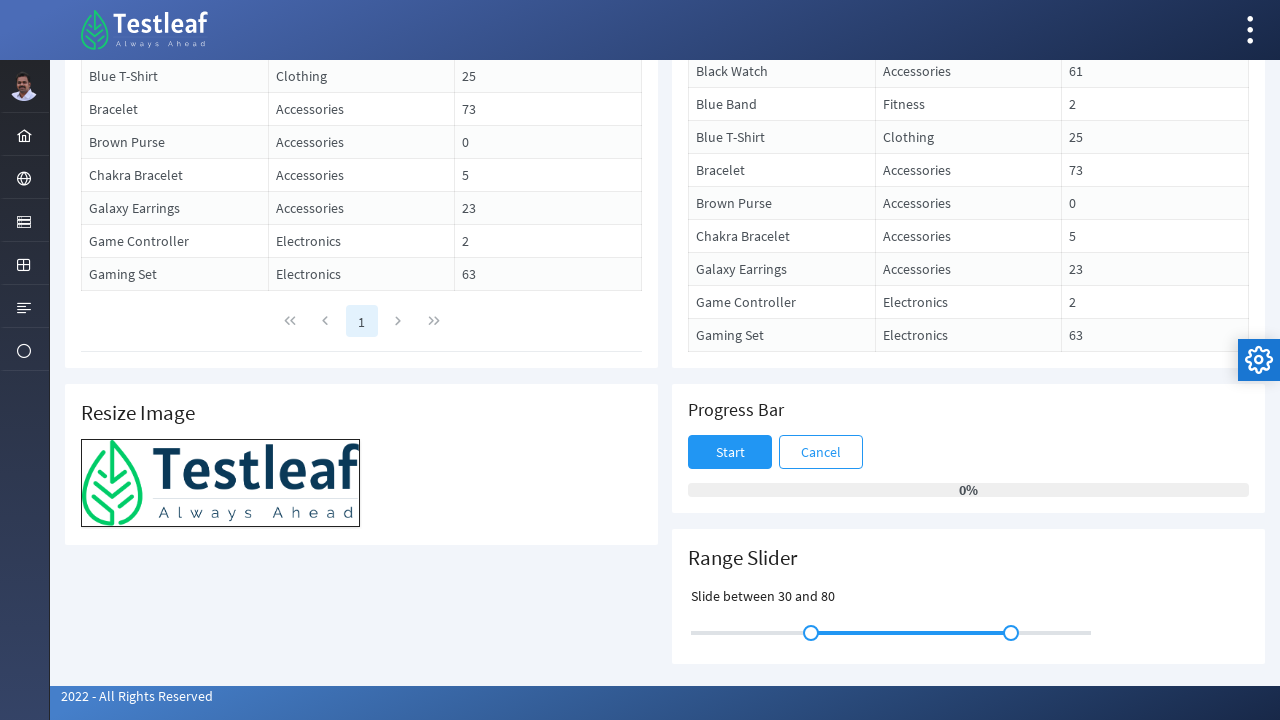

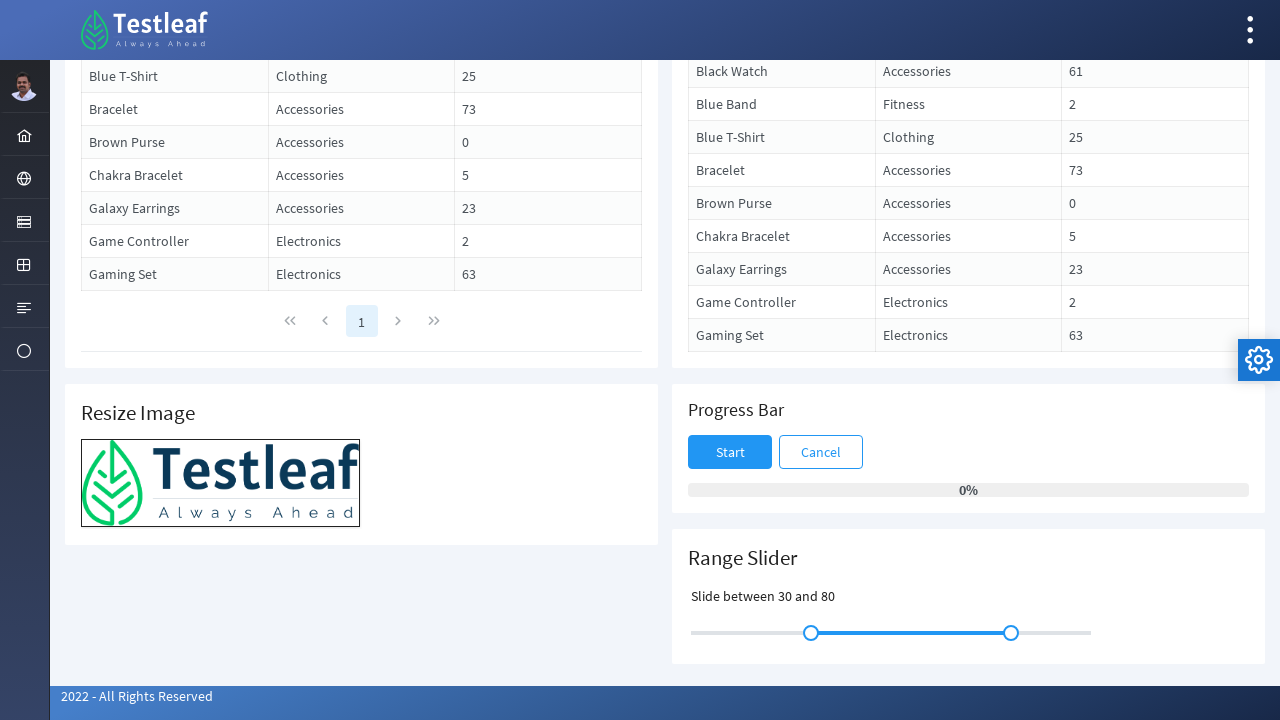